Tests radio button functionality by checking if a Male radio button is displayed and clicking it if visible

Starting URL: http://syntaxprojects.com/basic-radiobutton-demo.php

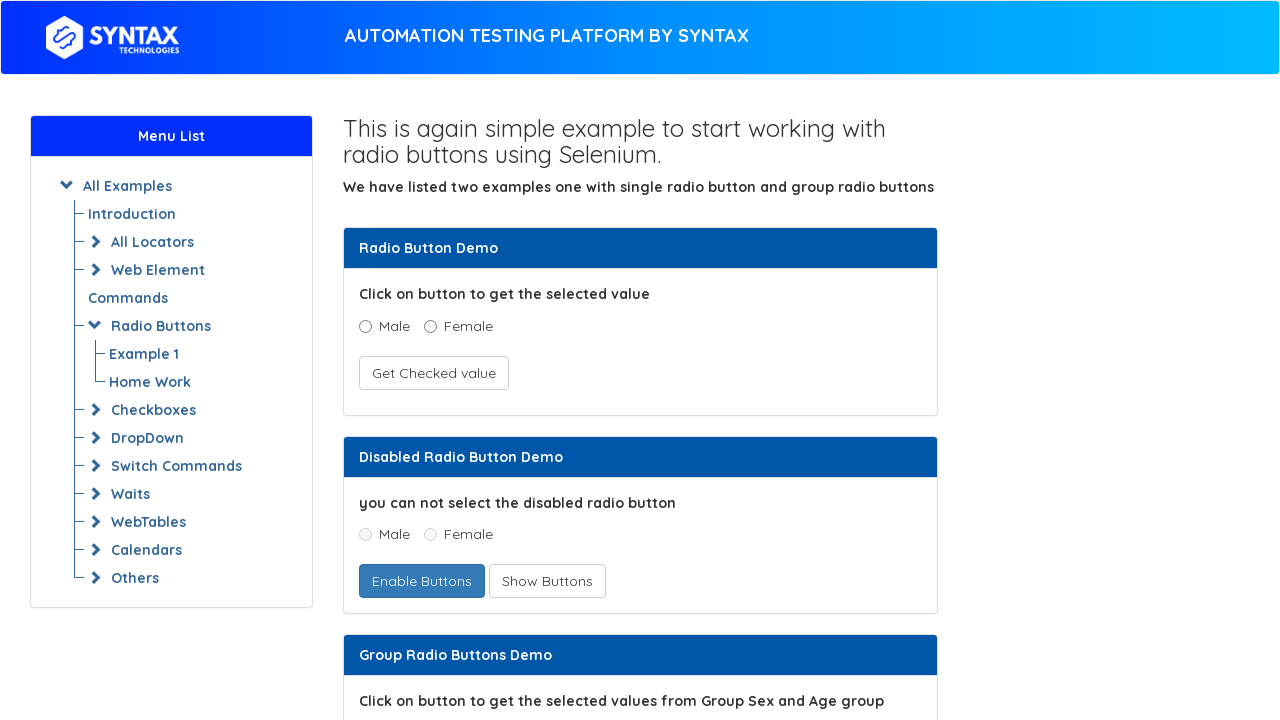

Navigated to radio button demo page
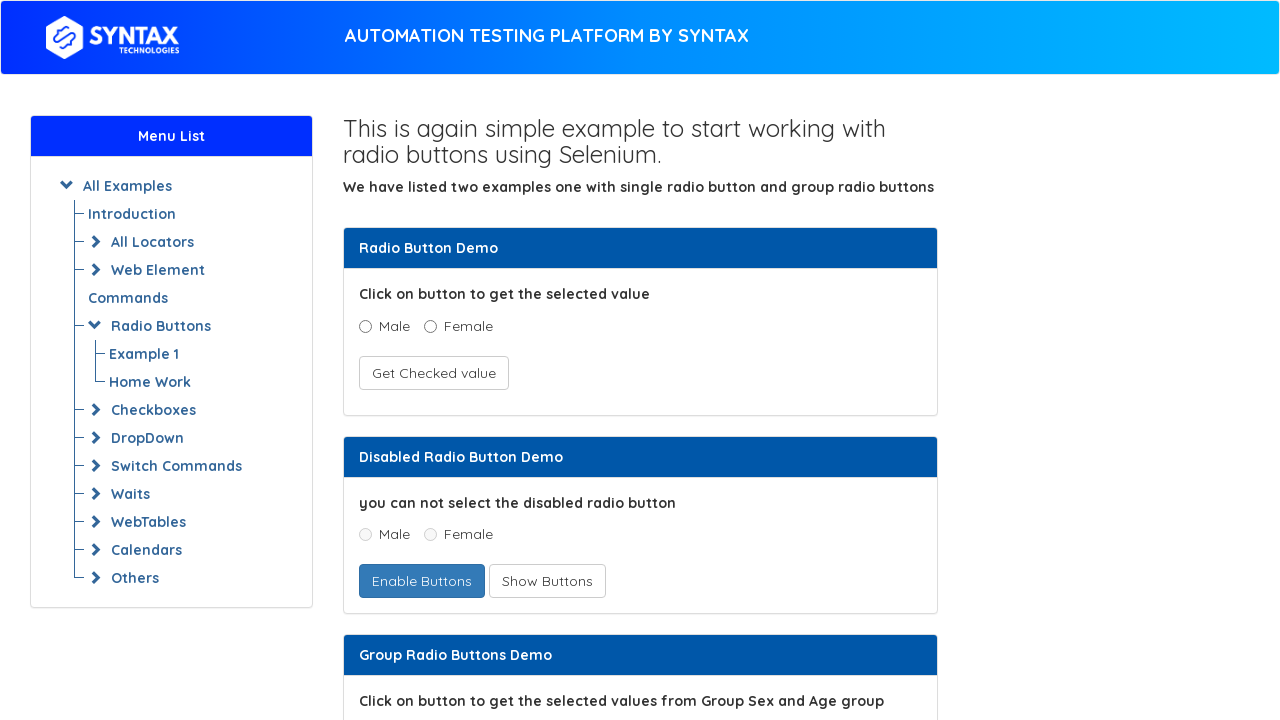

Located Male radio button (second occurrence)
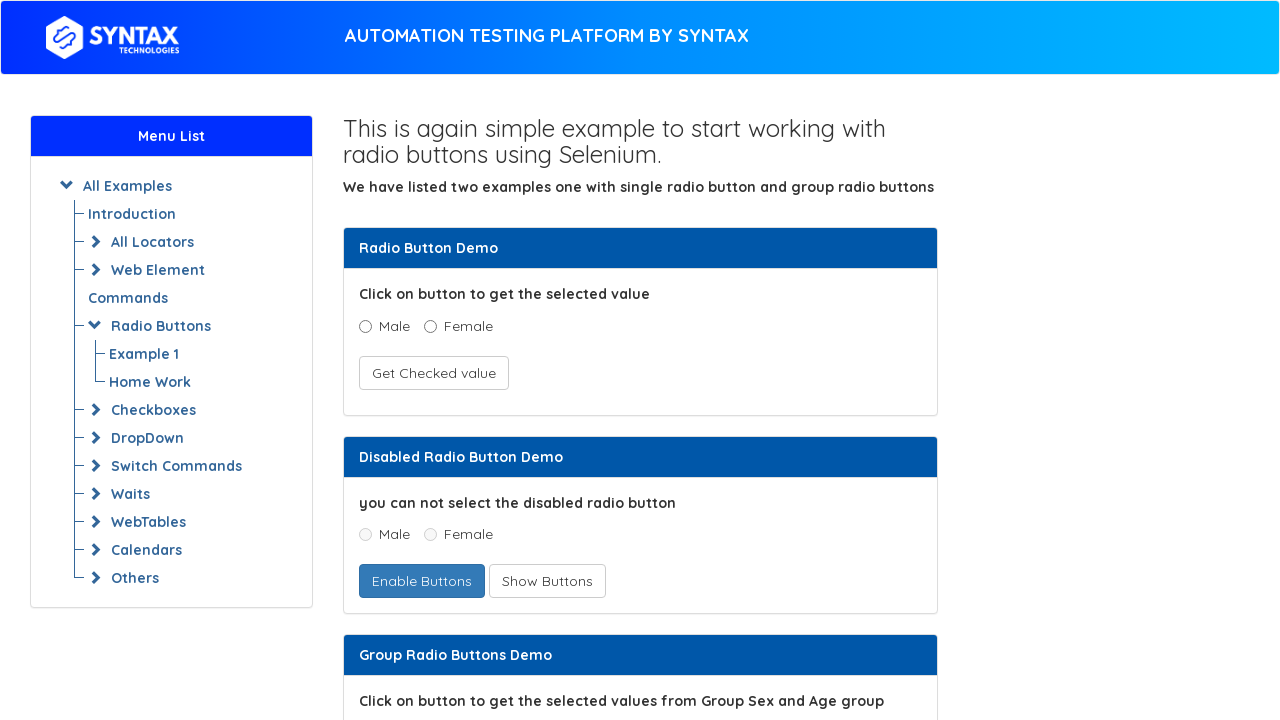

Male radio button is visible
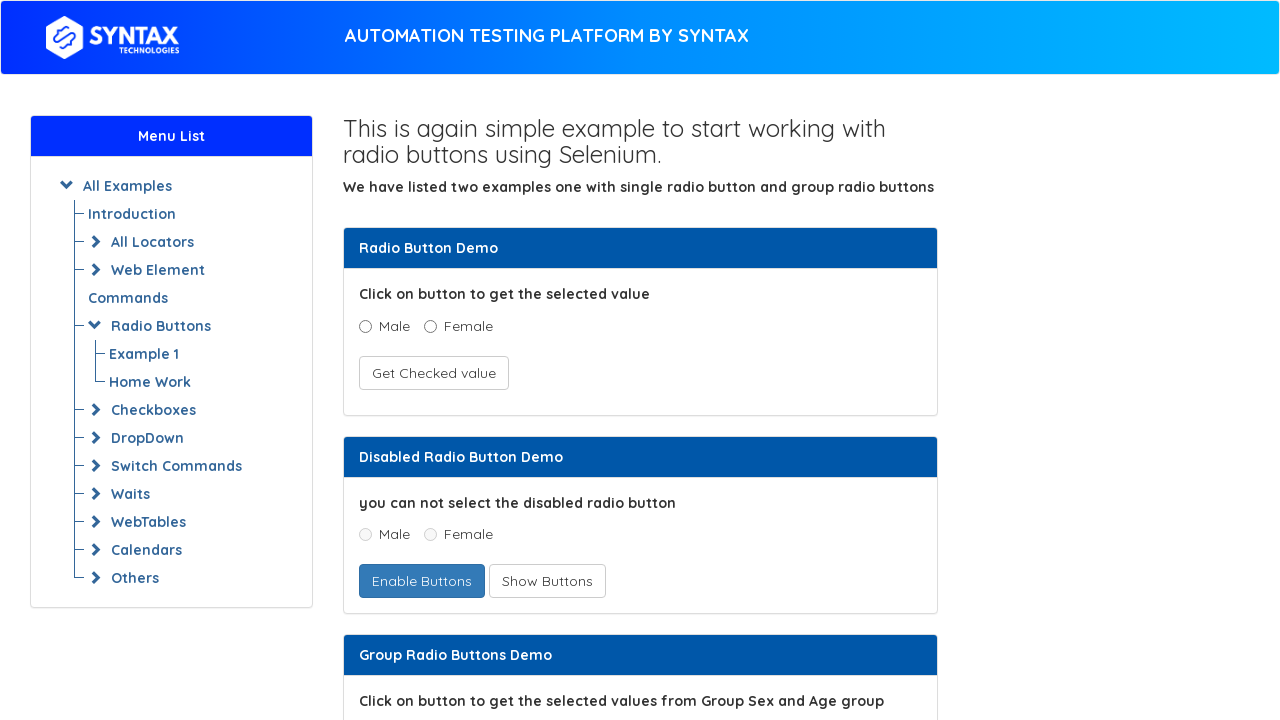

Clicked Male radio button at (365, 360) on xpath=(//*[@value='Male'])[2]
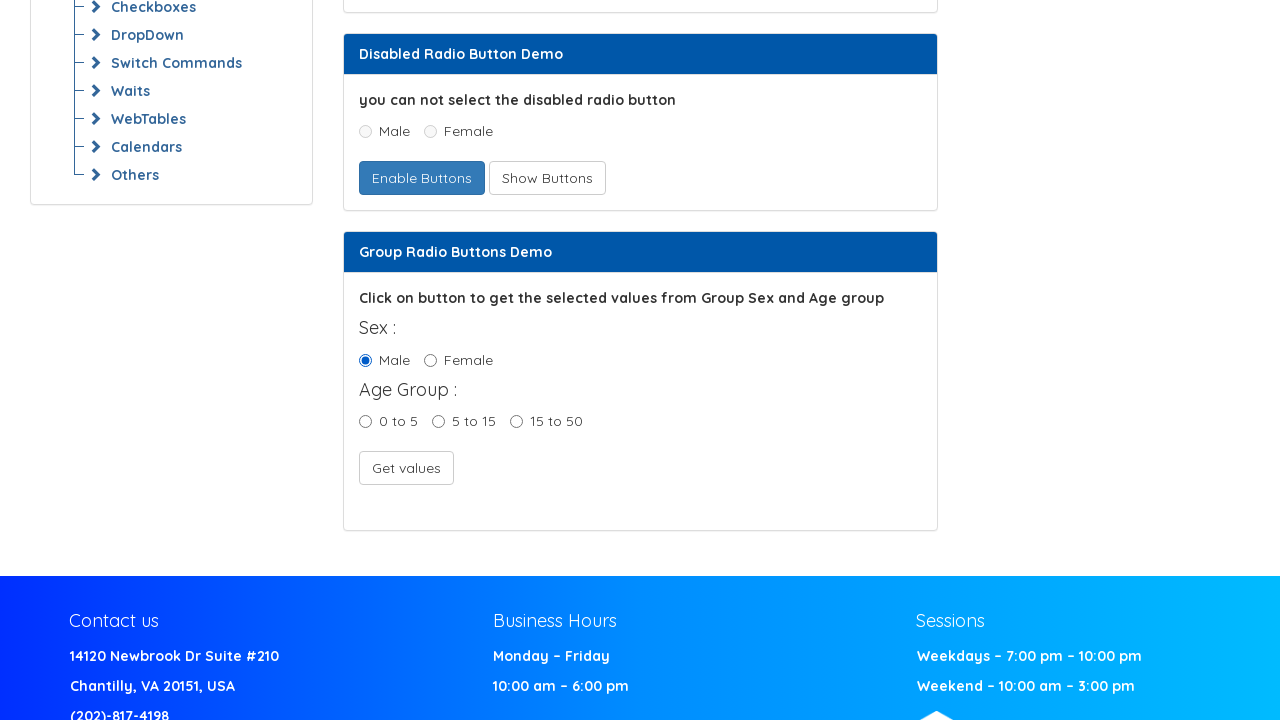

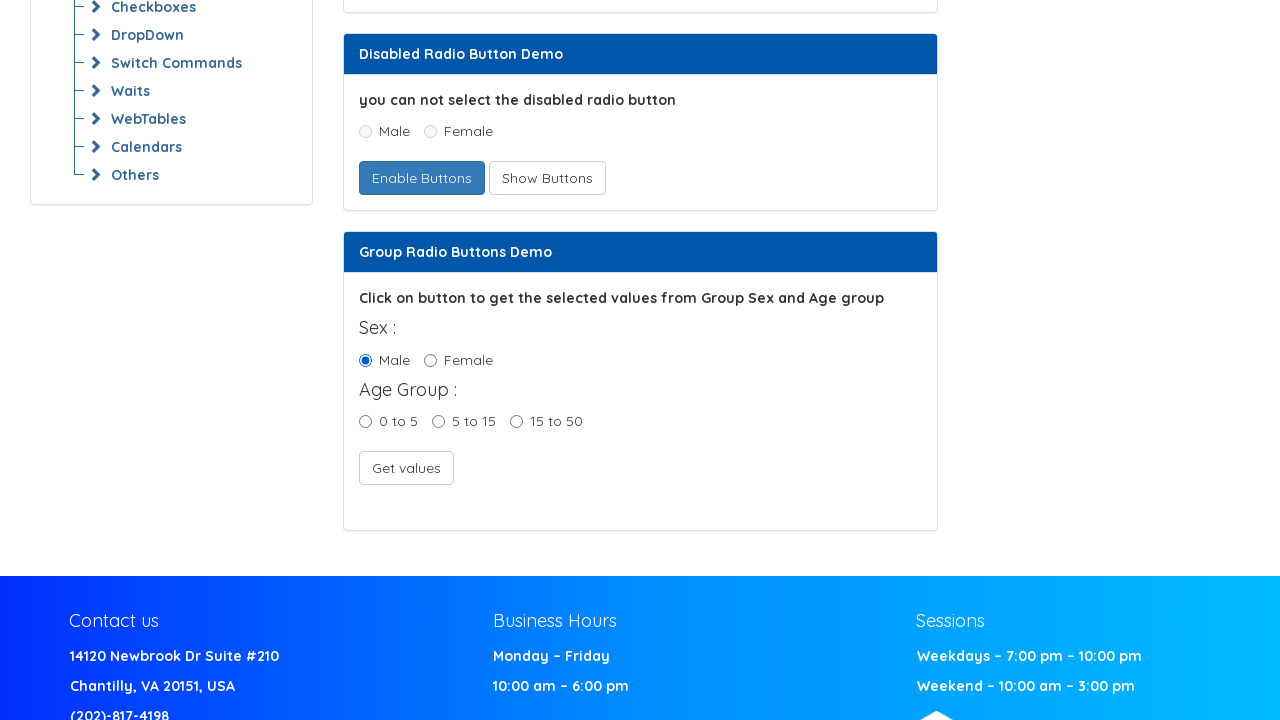